Tests JavaScript prompt dialog by clicking the prompt button, entering text, accepting it, and verifying the entered text appears in results

Starting URL: https://the-internet.herokuapp.com/javascript_alerts

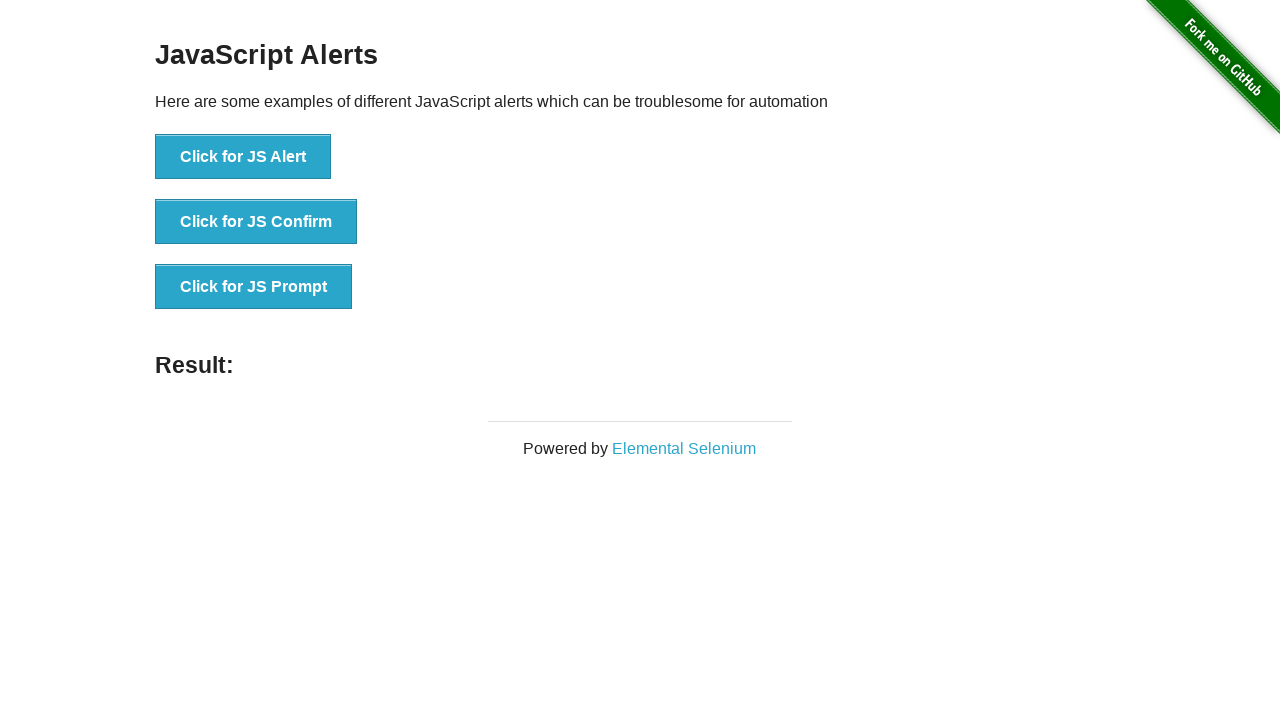

Set up dialog handler to accept prompt and enter 'abdullah'
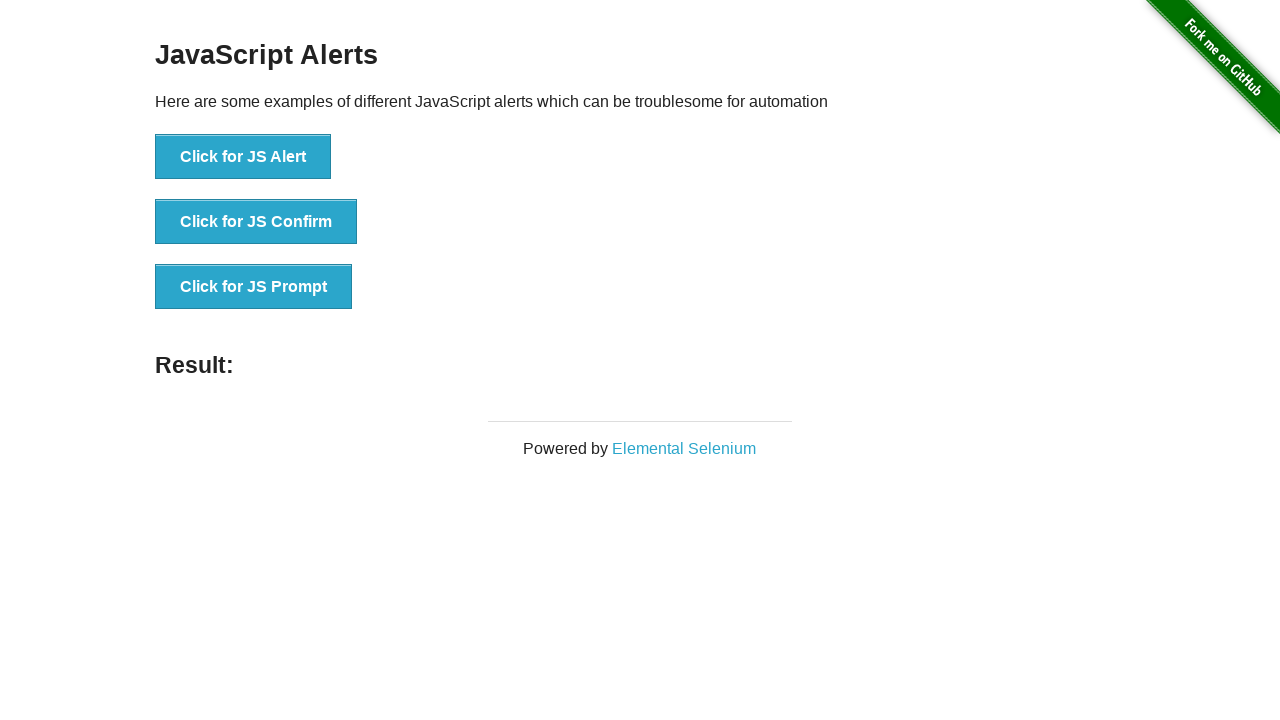

Clicked the 'Click for JS Prompt' button at (254, 287) on xpath=//button[text()='Click for JS Prompt']
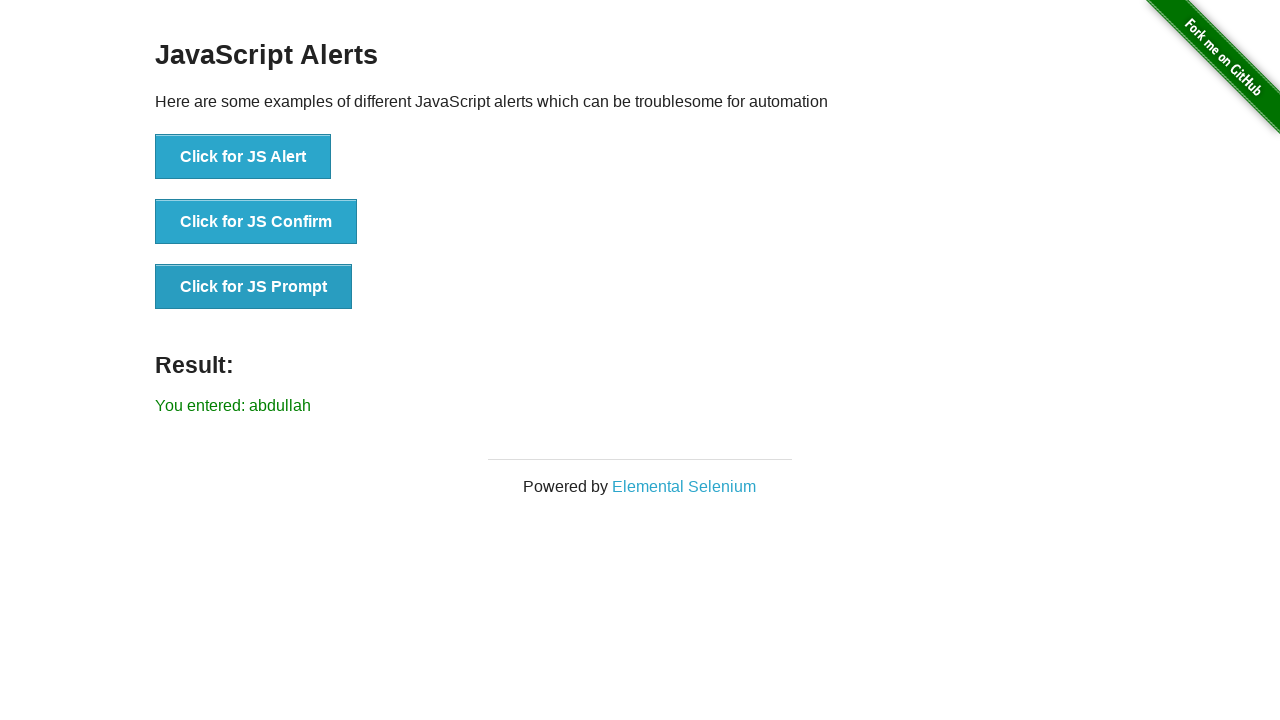

Verified that 'abdullah' appears in the result element
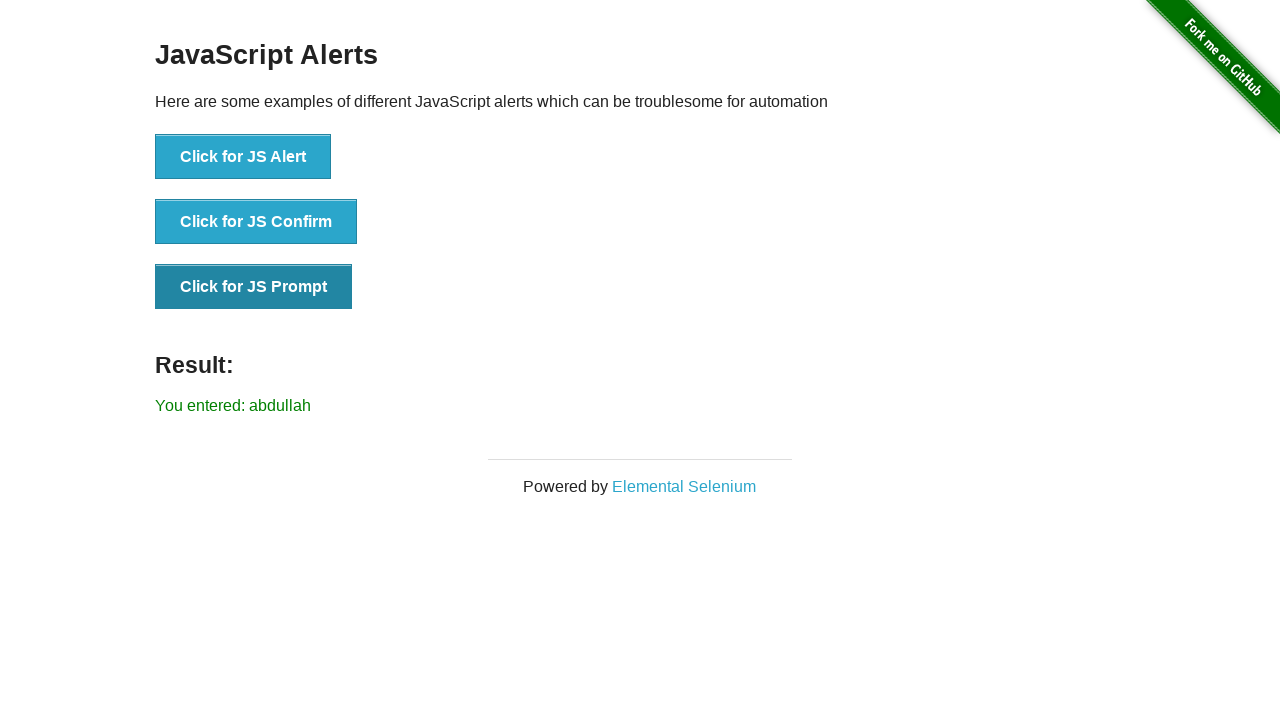

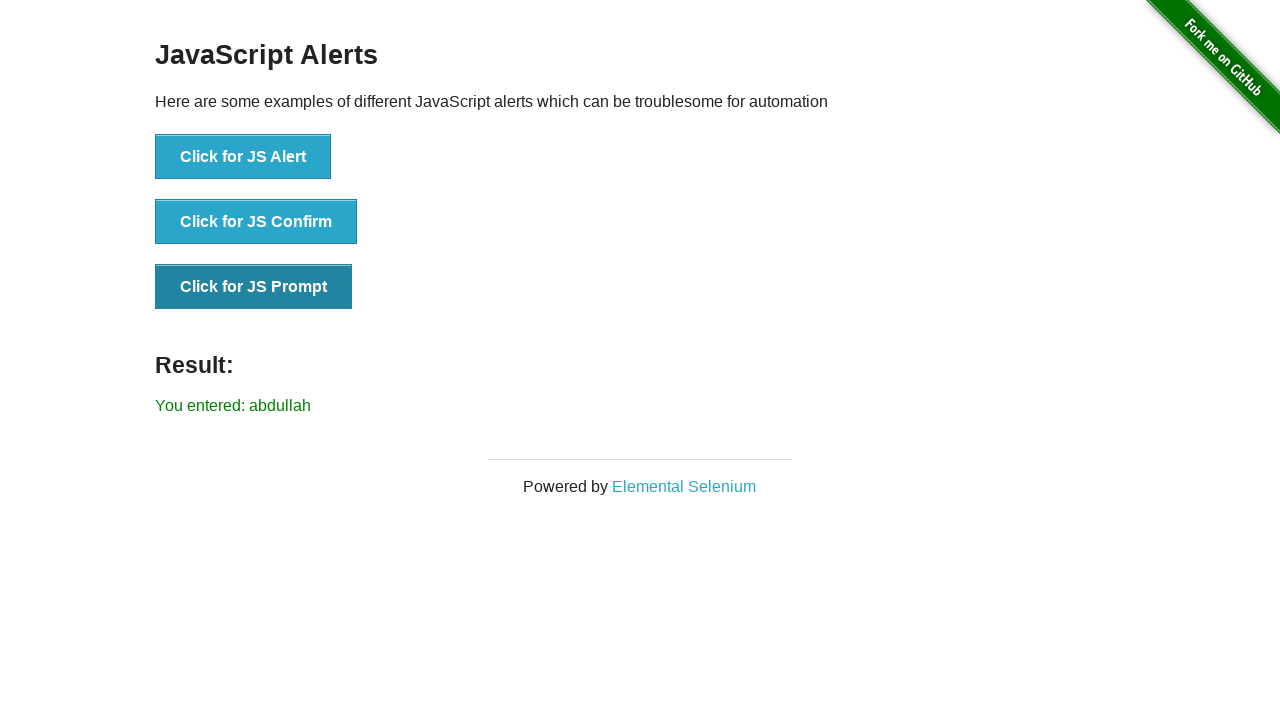